Tests creating a single todo item by entering a random name in the todo input field, pressing enter, and verifying the todo was created with the correct count.

Starting URL: https://todomvc.com/examples/react/dist/

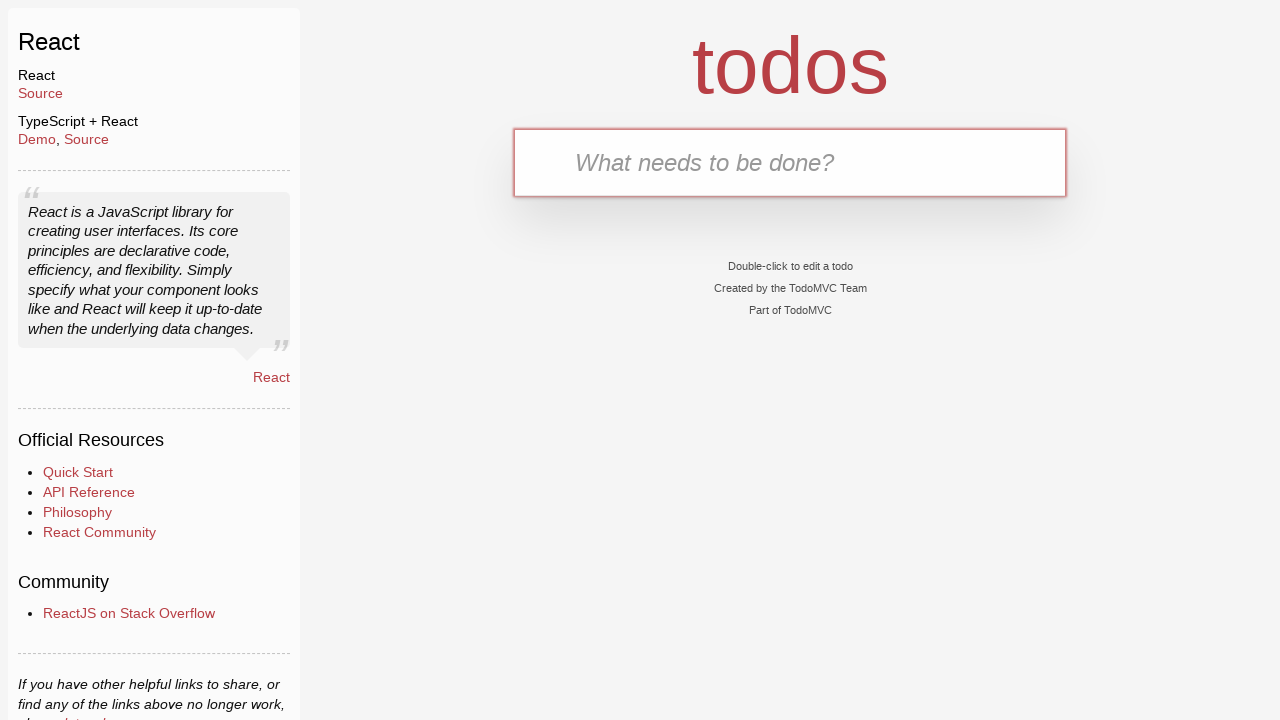

Todo input field became visible
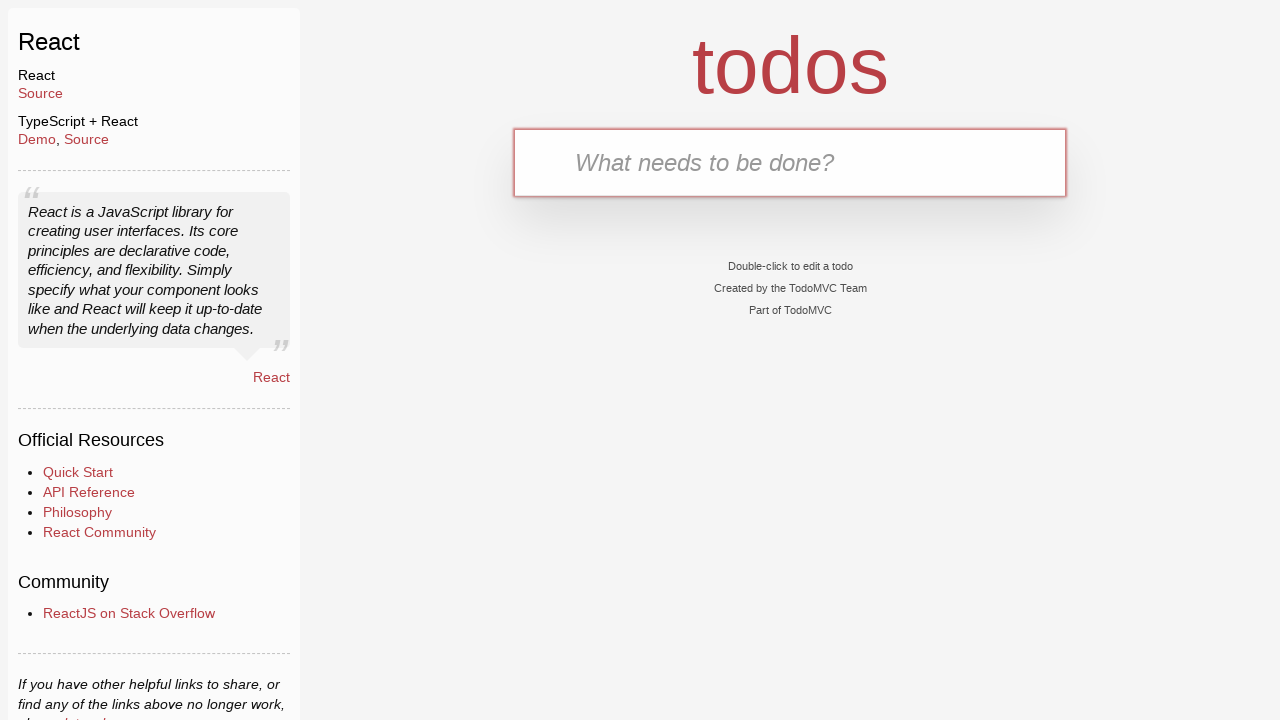

Entered 'ABCDE' in todo input field on input#todo-input
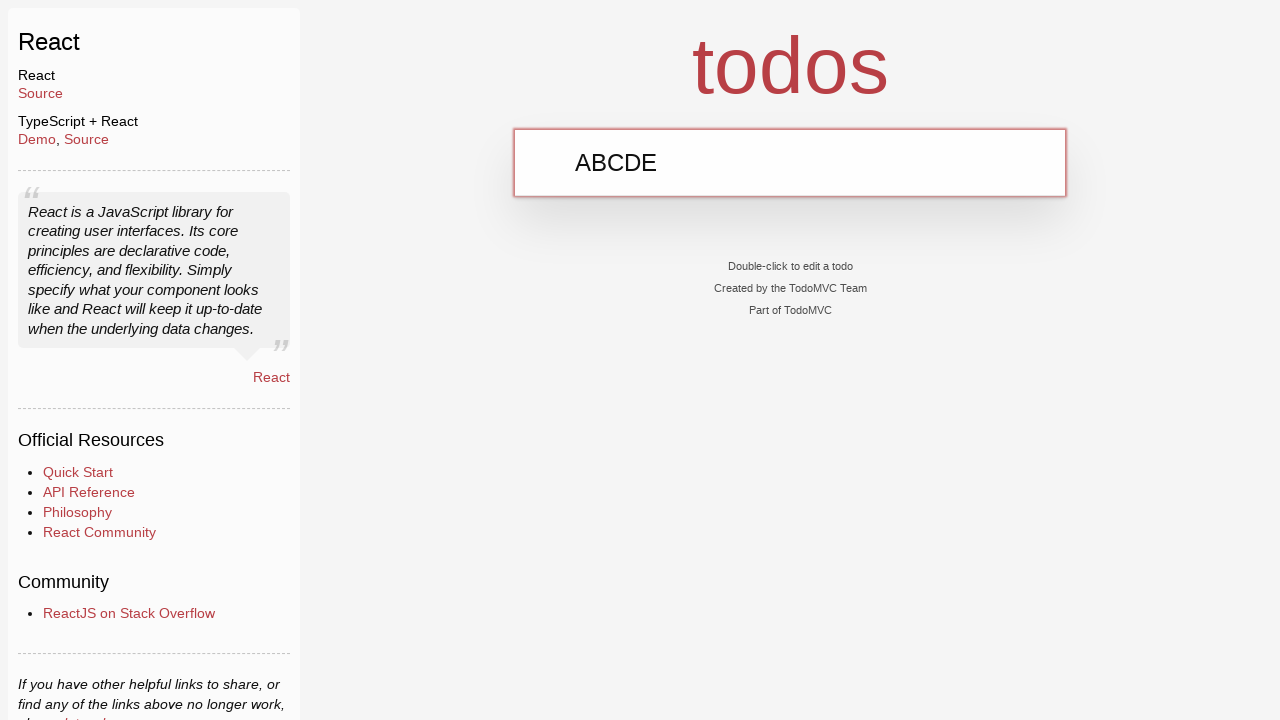

Pressed Enter to create the todo on input#todo-input
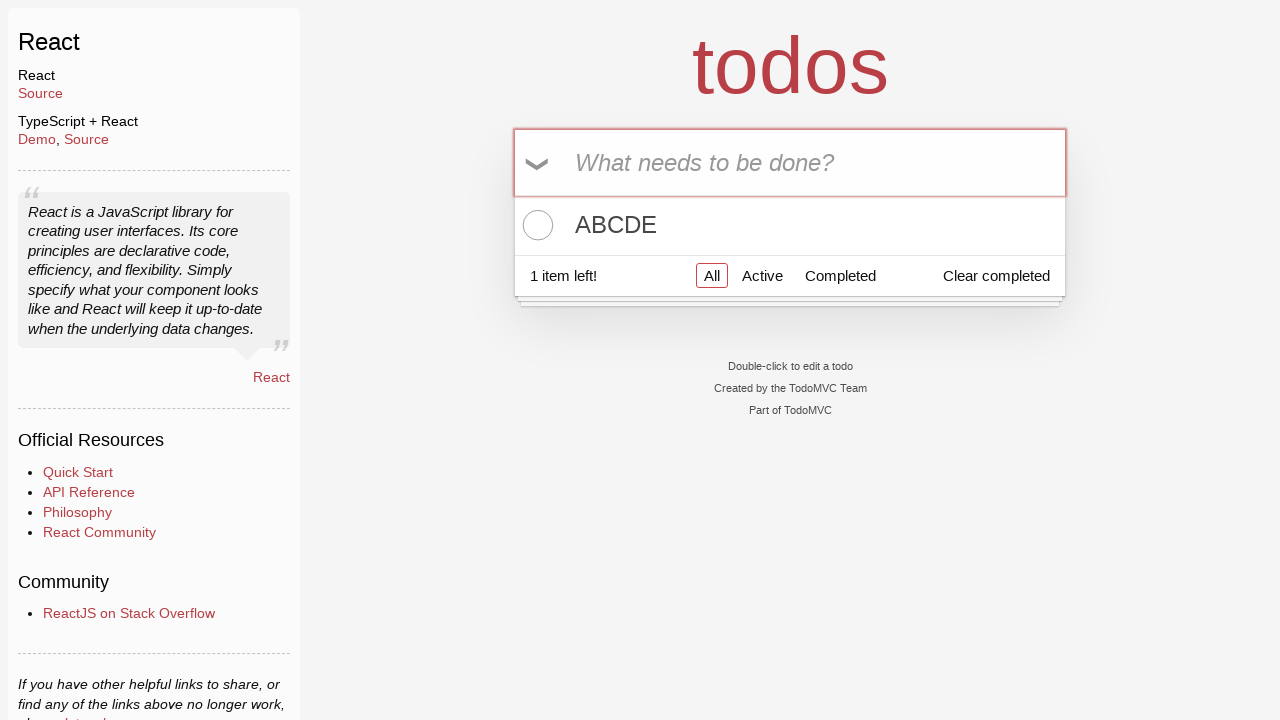

Todo item label appeared, confirming todo was created
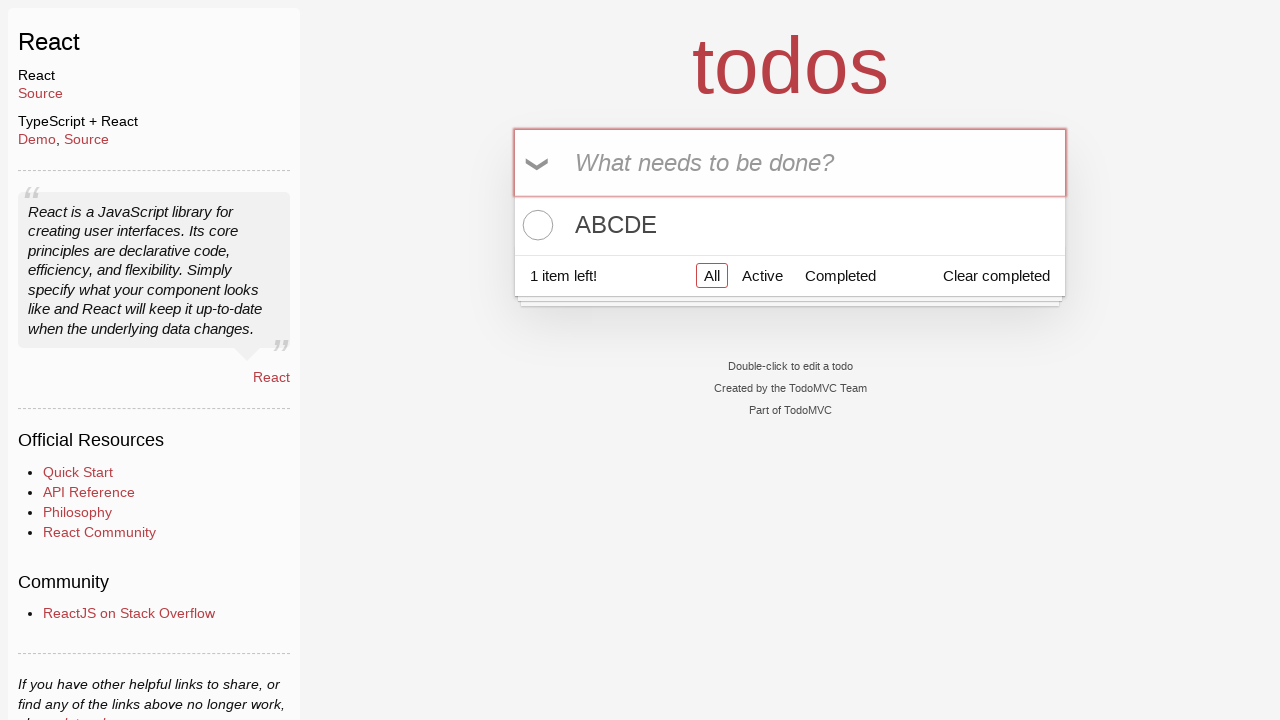

Todo count element became visible
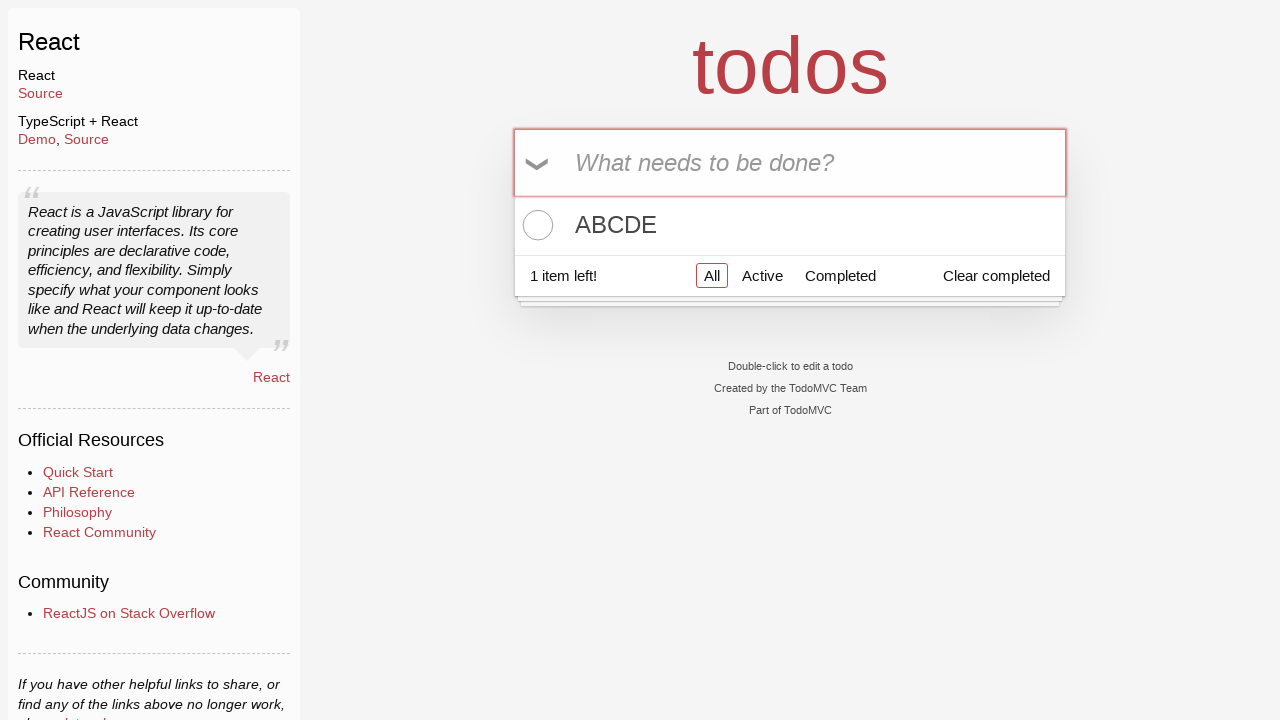

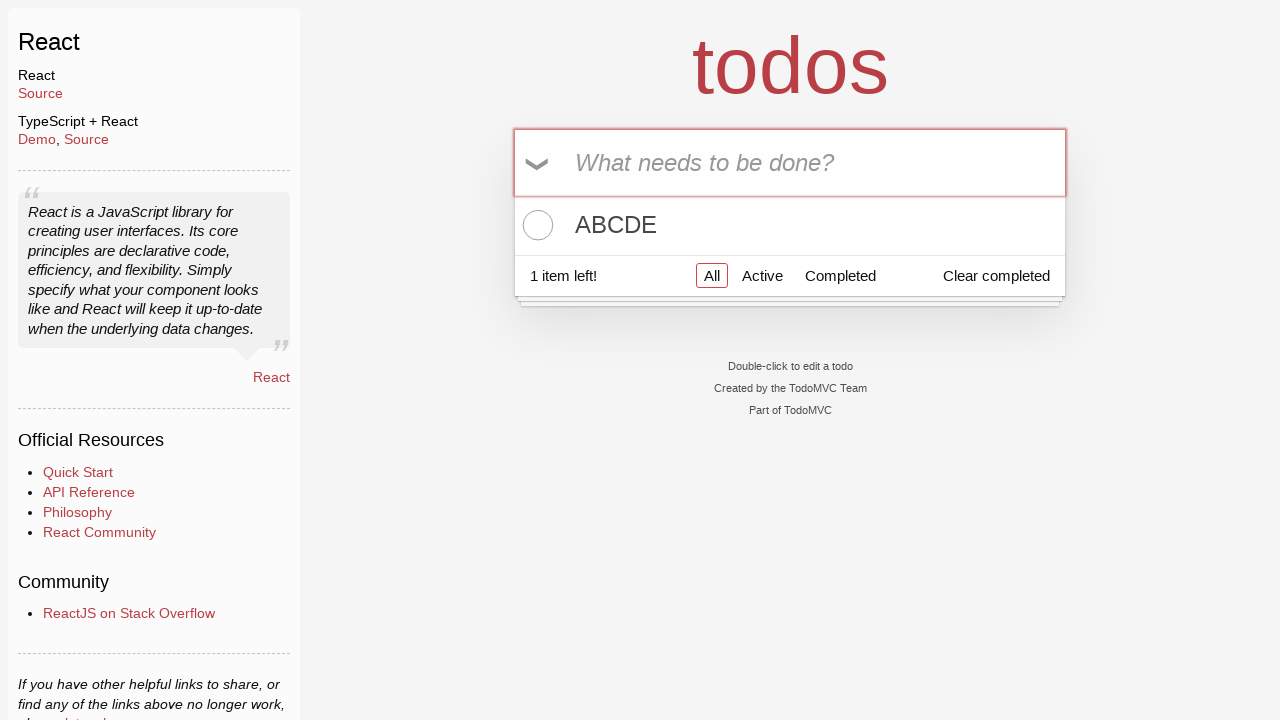